Tests descending order sorting on a data table (table1) by clicking the 4th column header twice and verifying the dues column is sorted in descending order.

Starting URL: http://the-internet.herokuapp.com/tables

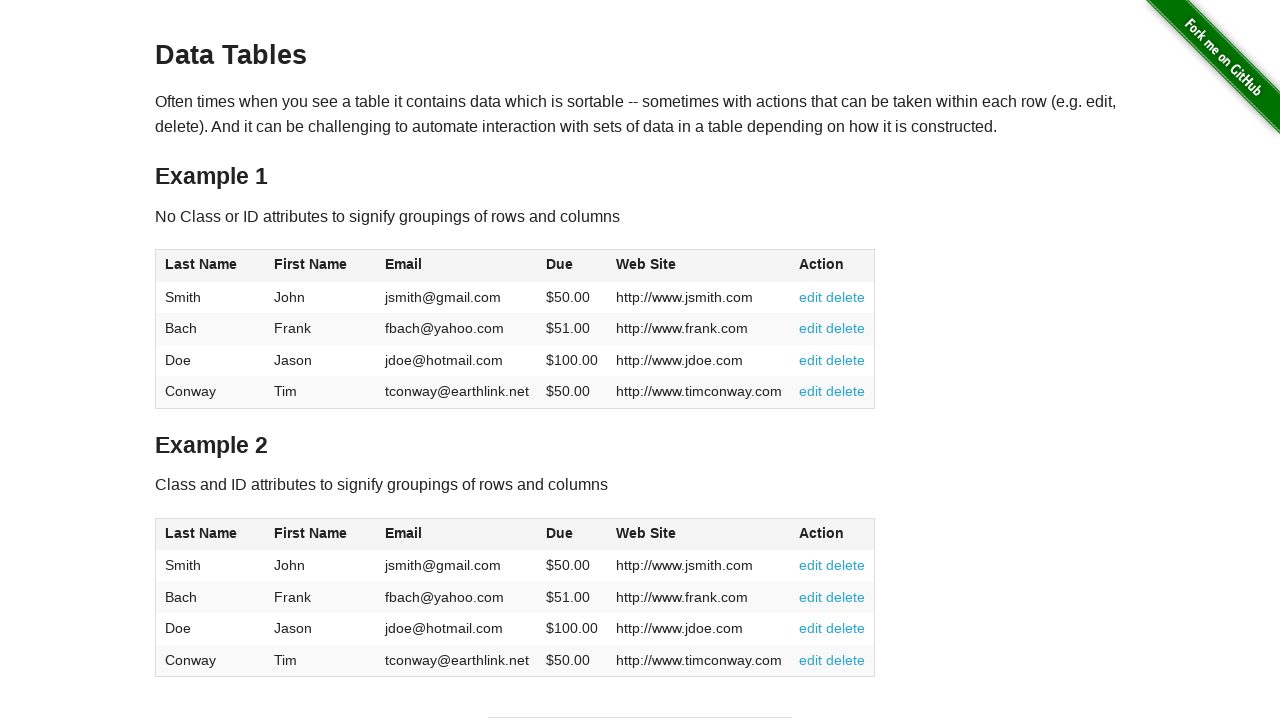

Clicked the 4th column header (Dues) to sort ascending at (572, 266) on #table1 thead tr th:nth-of-type(4)
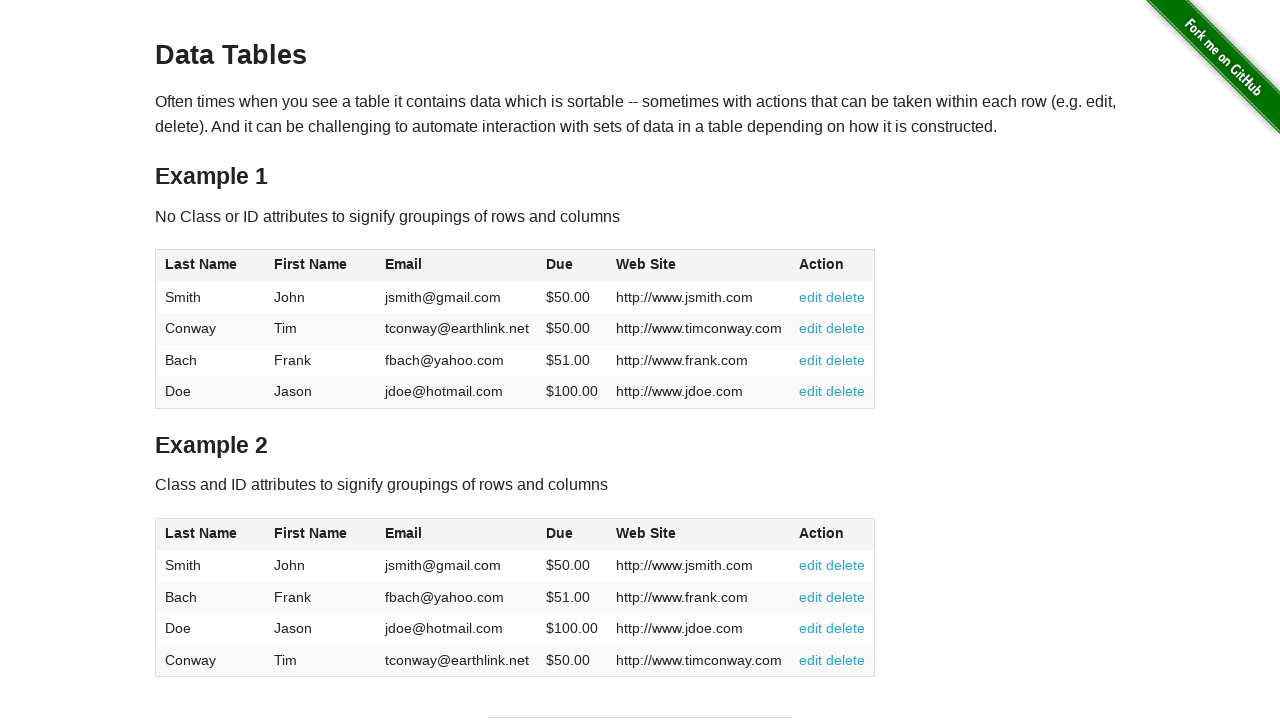

Clicked the 4th column header (Dues) again to sort descending at (572, 266) on #table1 thead tr th:nth-of-type(4)
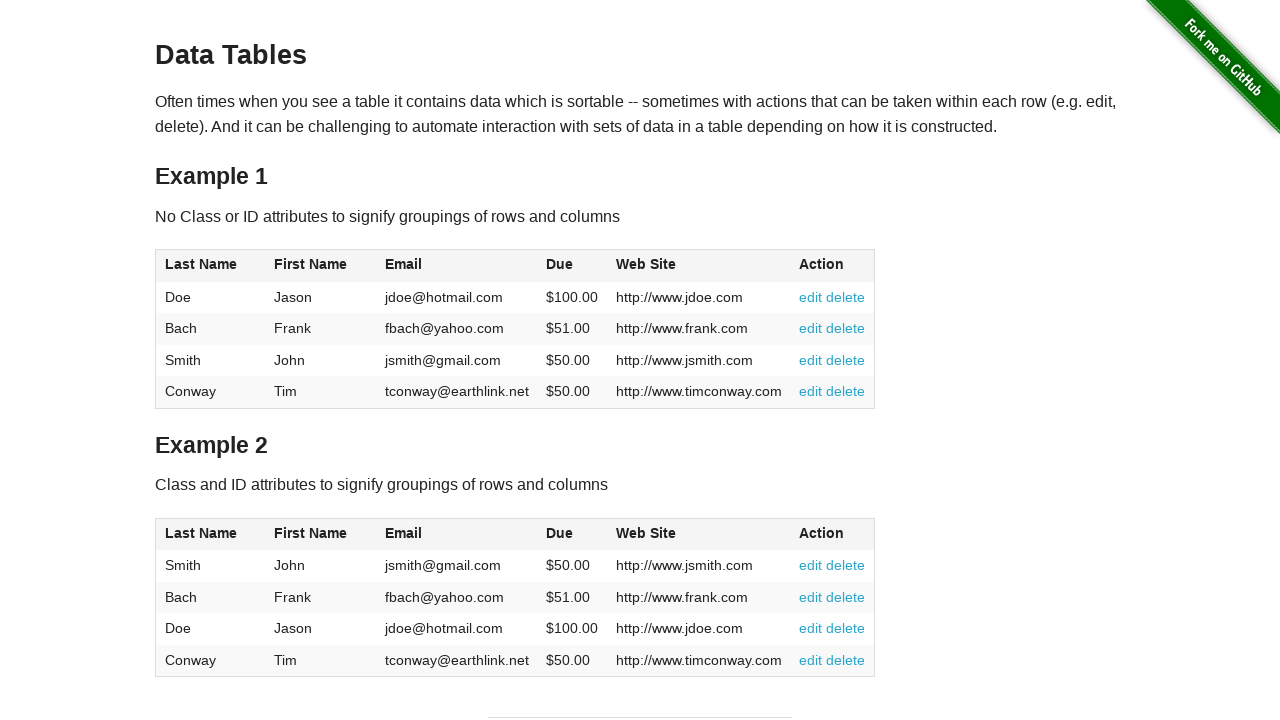

Waited for table to be sorted in descending order by Dues column
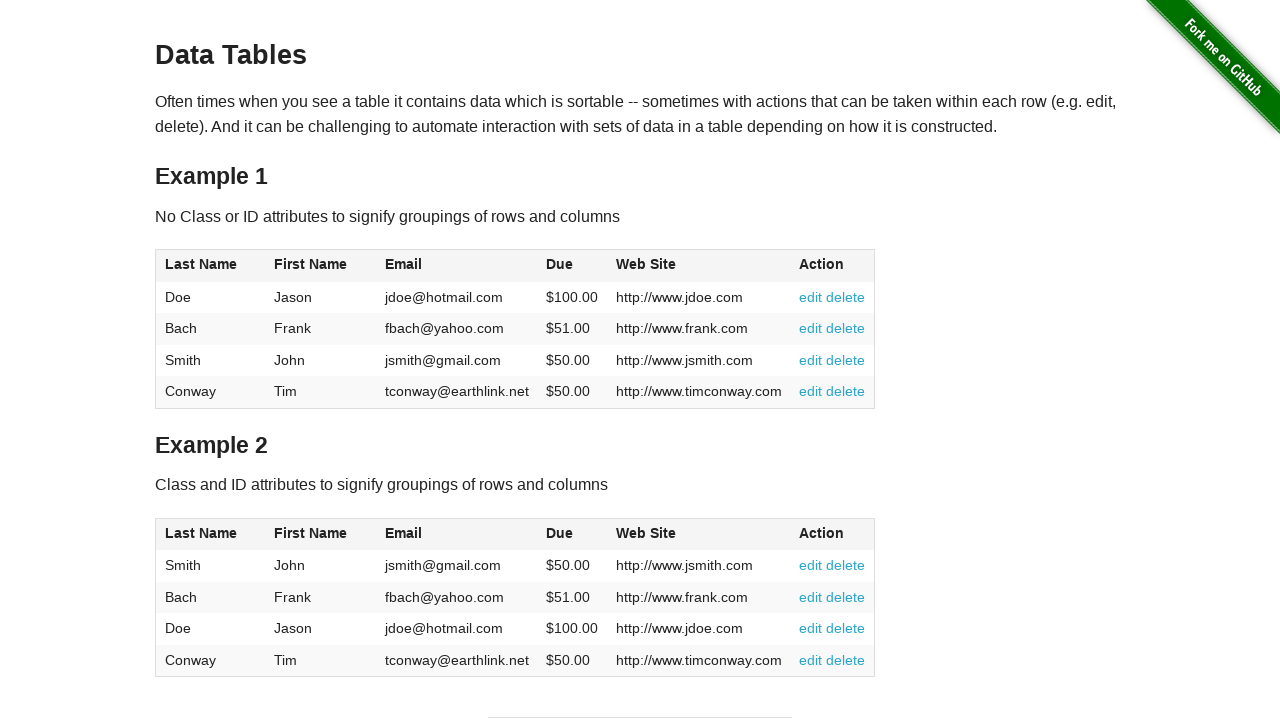

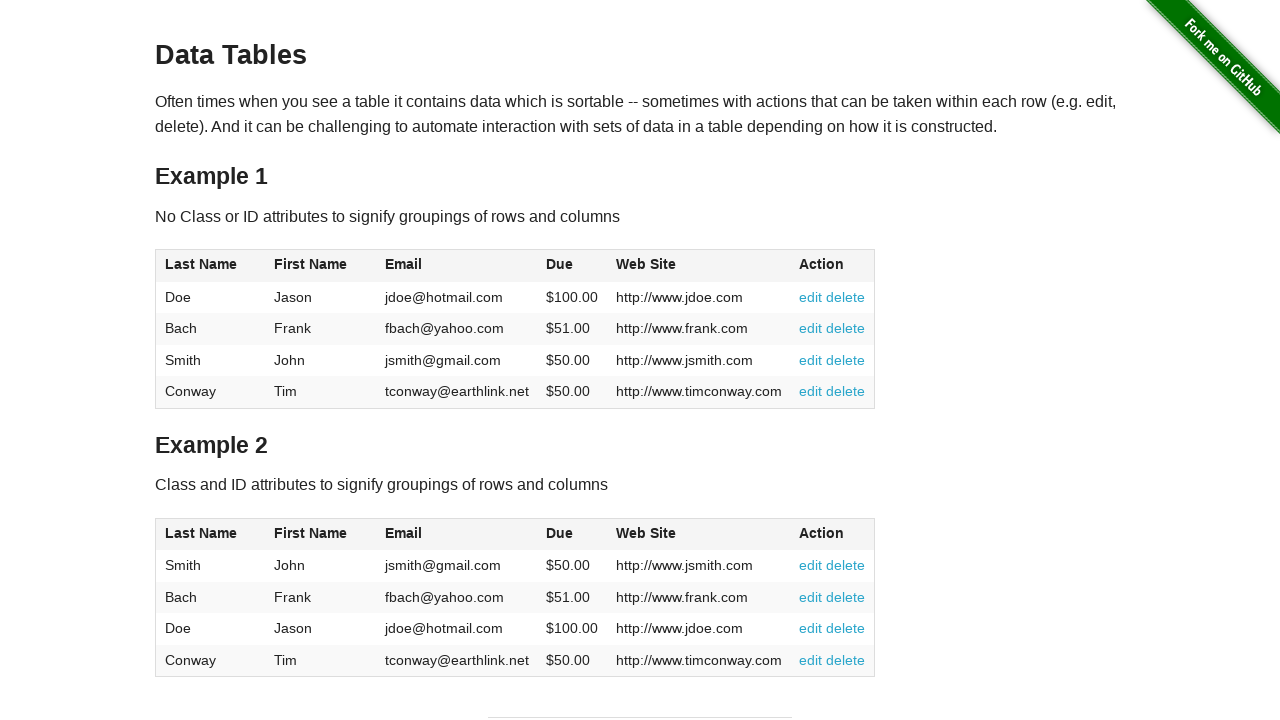